Tests marking all todo items as completed using the "Mark all as complete" checkbox.

Starting URL: https://demo.playwright.dev/todomvc

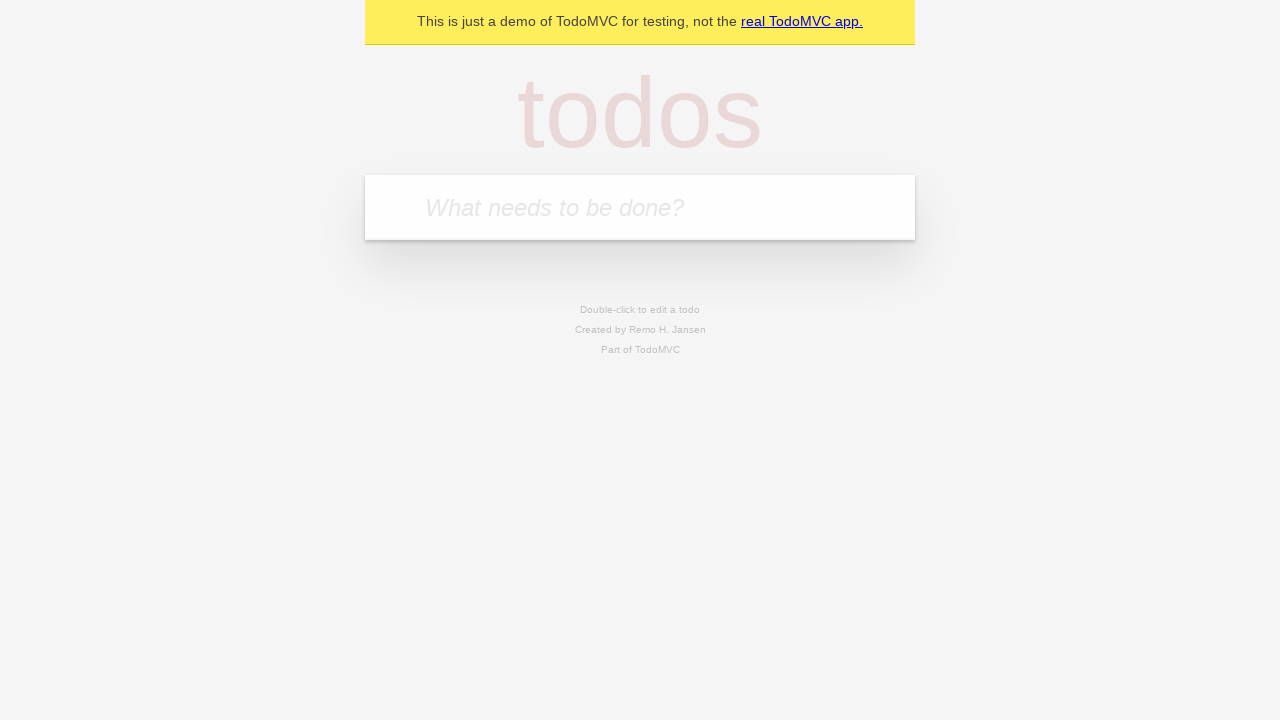

Navigated to TodoMVC demo application
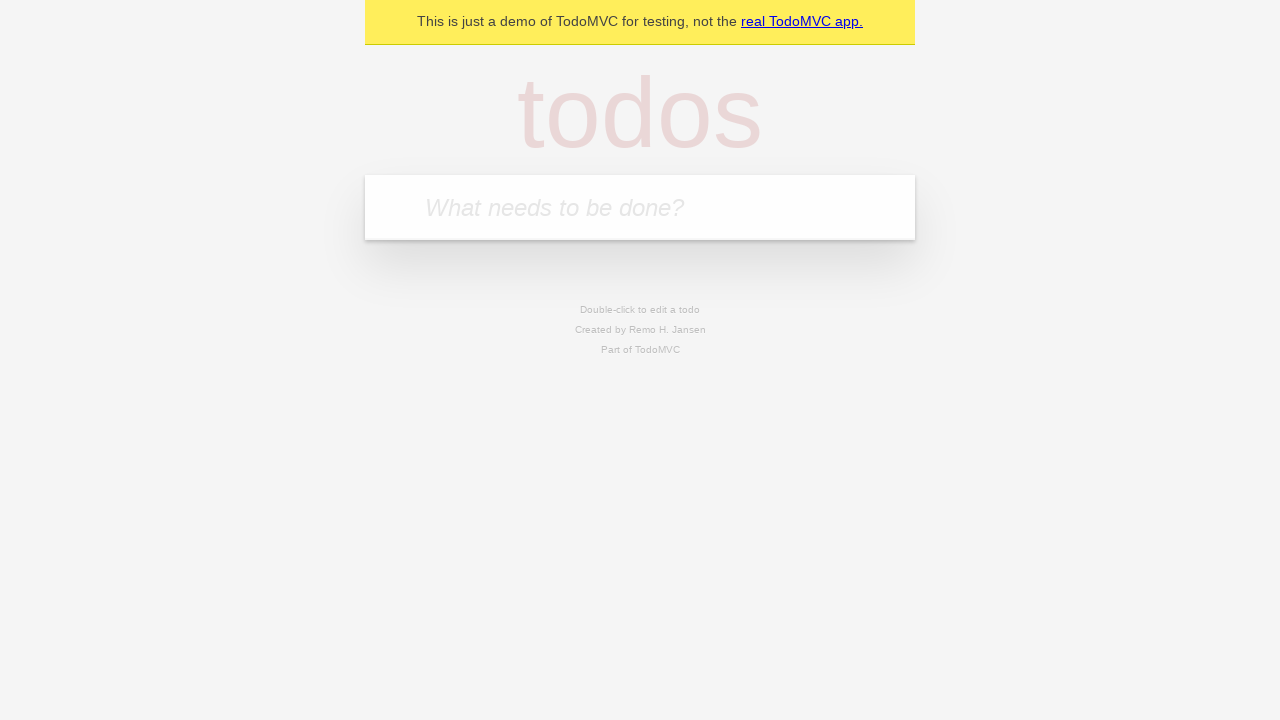

Filled todo input with 'buy some cheese' on internal:attr=[placeholder="What needs to be done?"i]
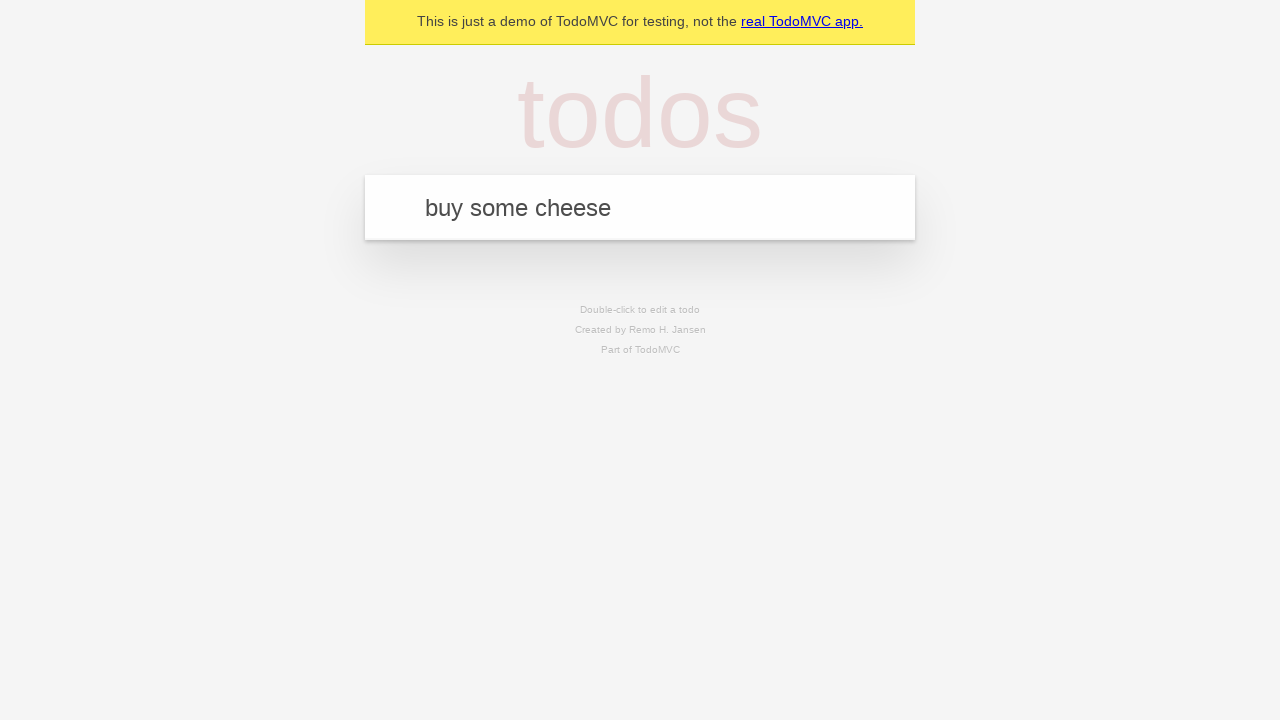

Pressed Enter to add 'buy some cheese' todo item on internal:attr=[placeholder="What needs to be done?"i]
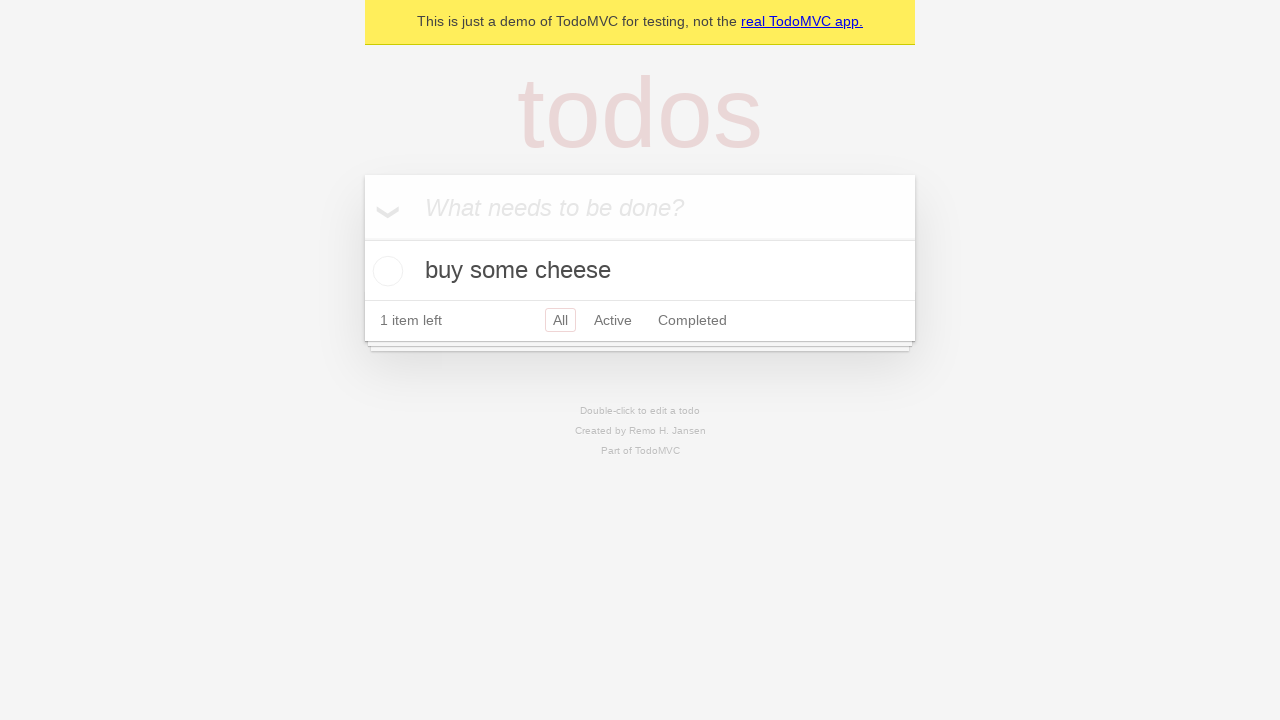

Filled todo input with 'feed the cat' on internal:attr=[placeholder="What needs to be done?"i]
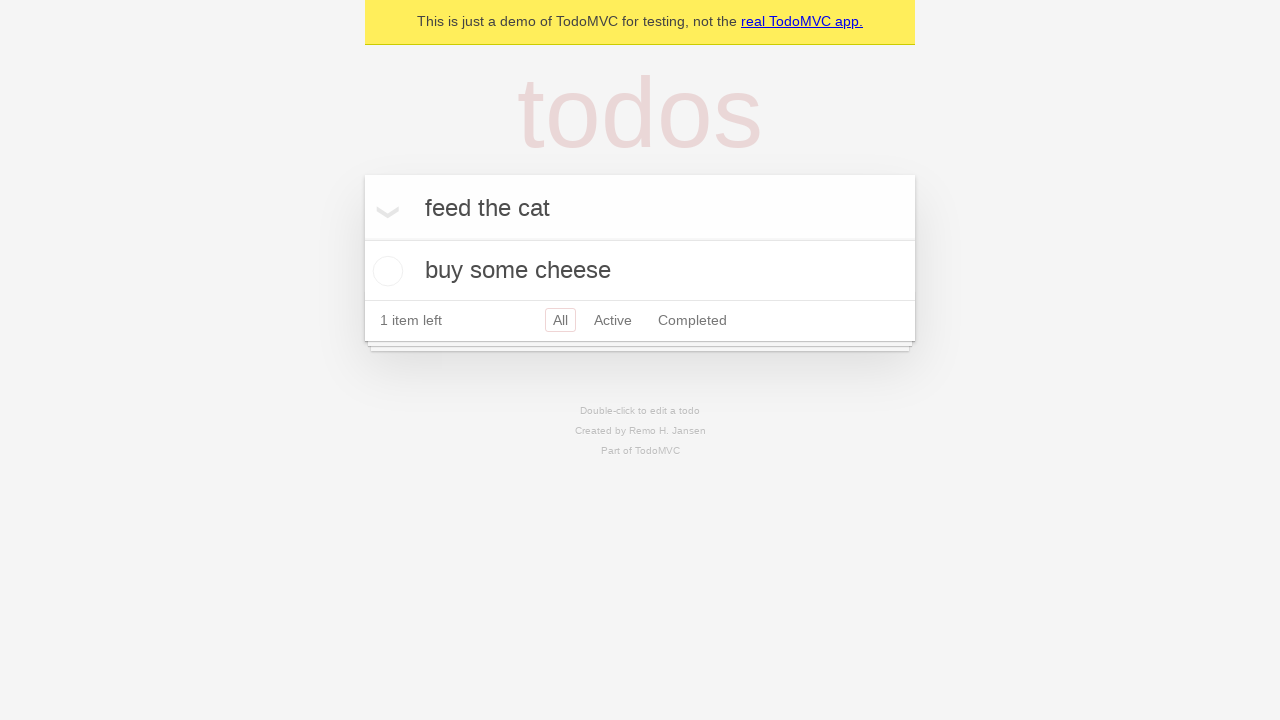

Pressed Enter to add 'feed the cat' todo item on internal:attr=[placeholder="What needs to be done?"i]
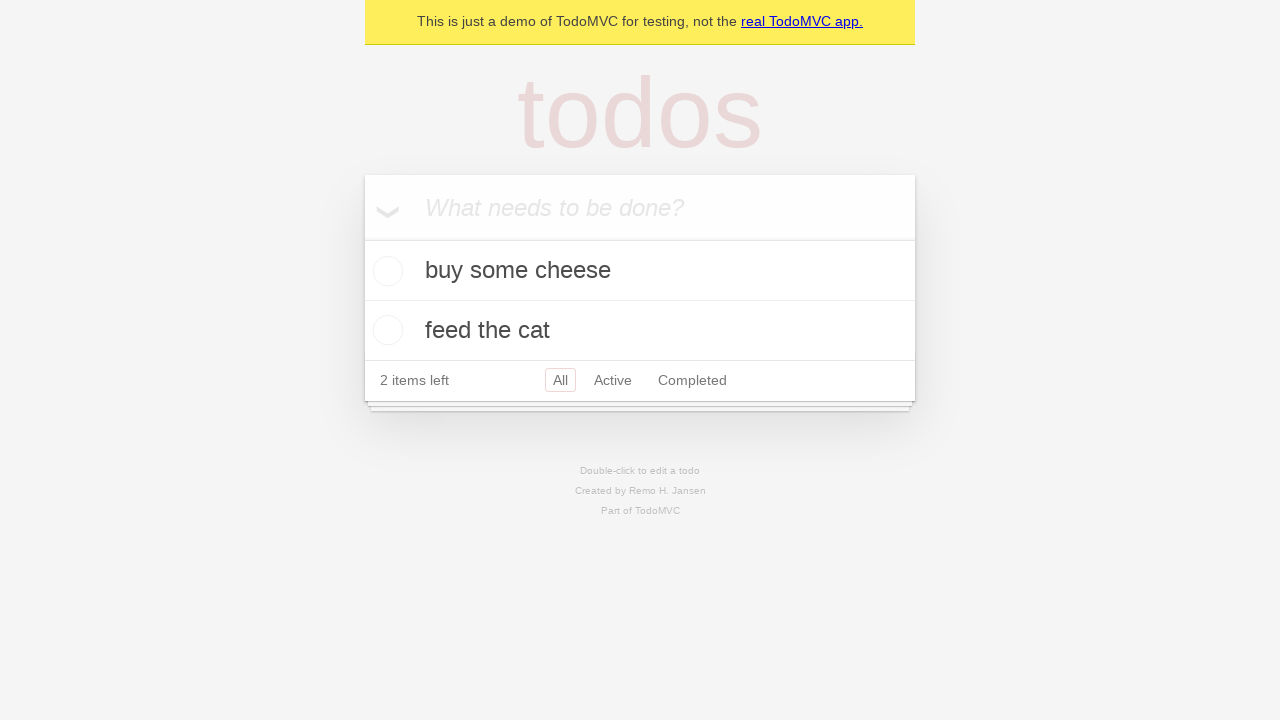

Filled todo input with 'book a doctors appointment' on internal:attr=[placeholder="What needs to be done?"i]
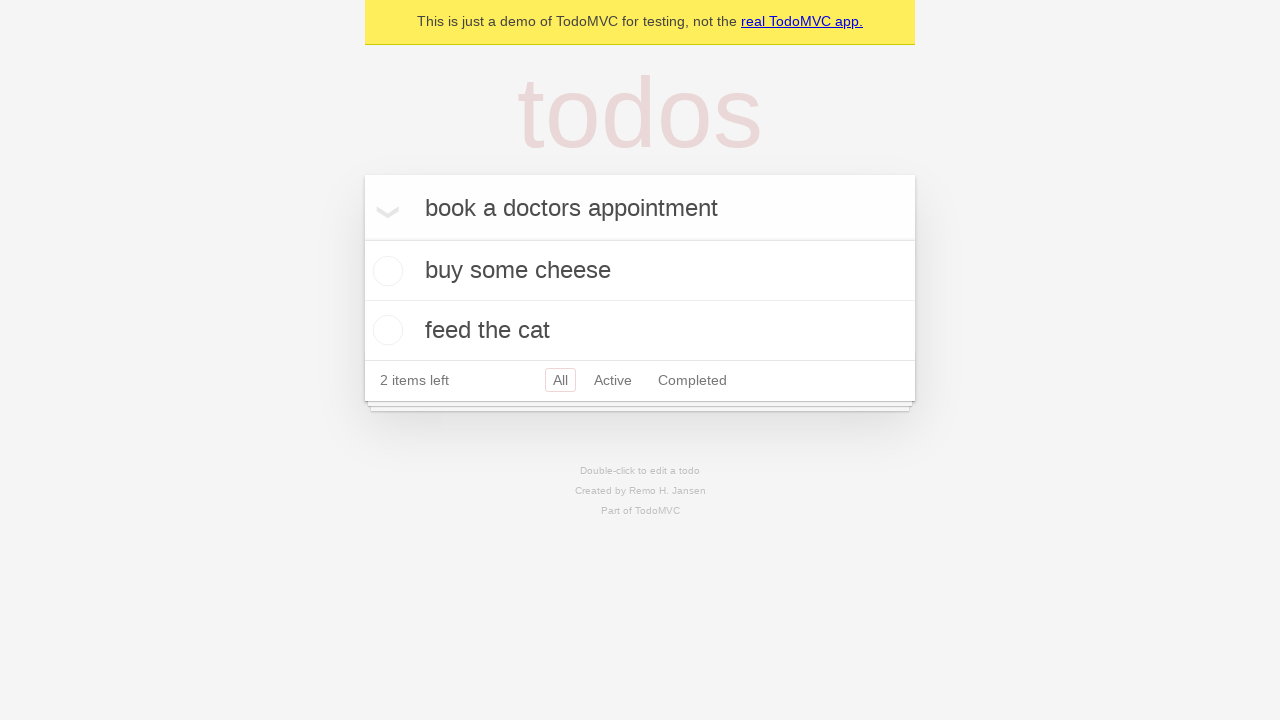

Pressed Enter to add 'book a doctors appointment' todo item on internal:attr=[placeholder="What needs to be done?"i]
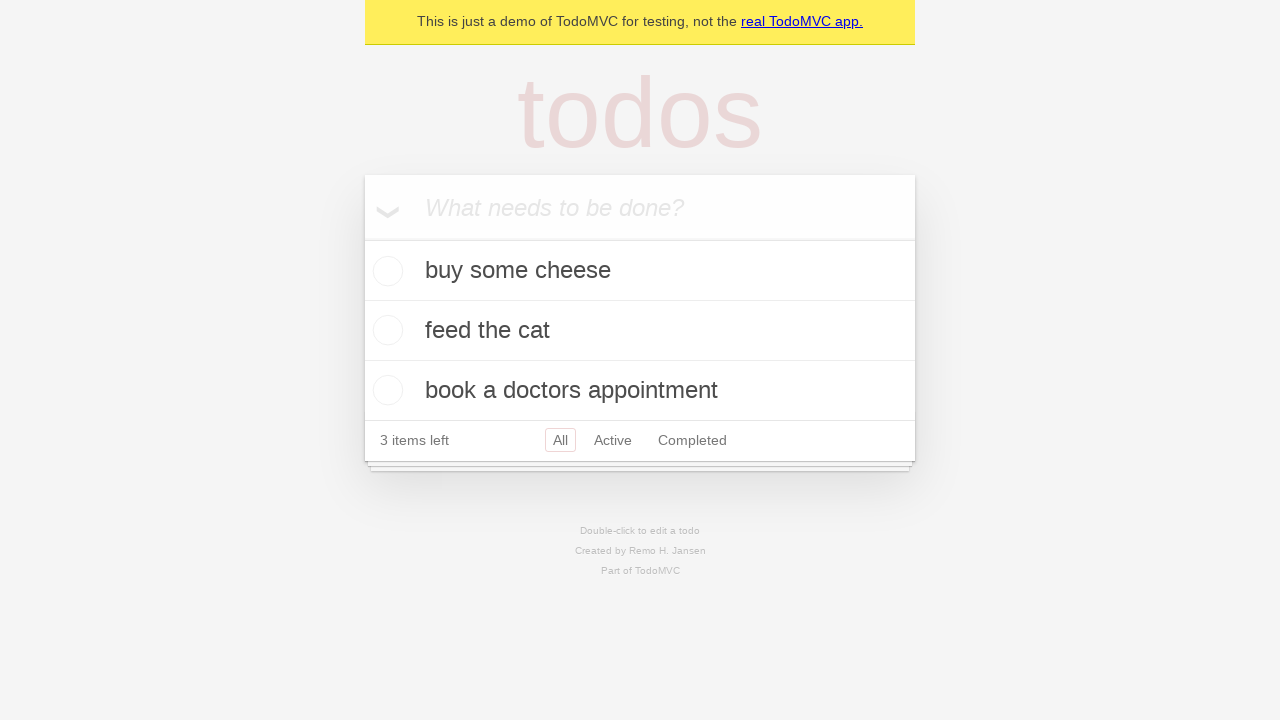

Clicked 'Mark all as complete' checkbox at (362, 238) on internal:label="Mark all as complete"i
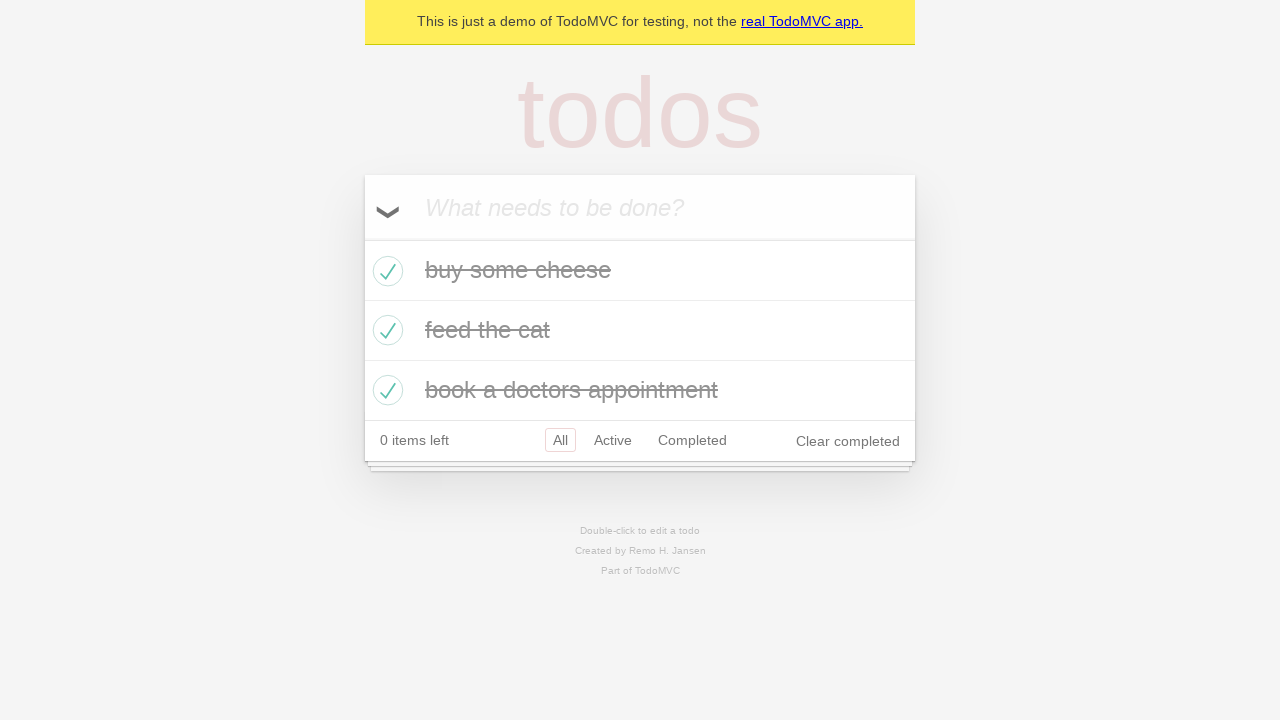

Verified all todo items are marked as completed
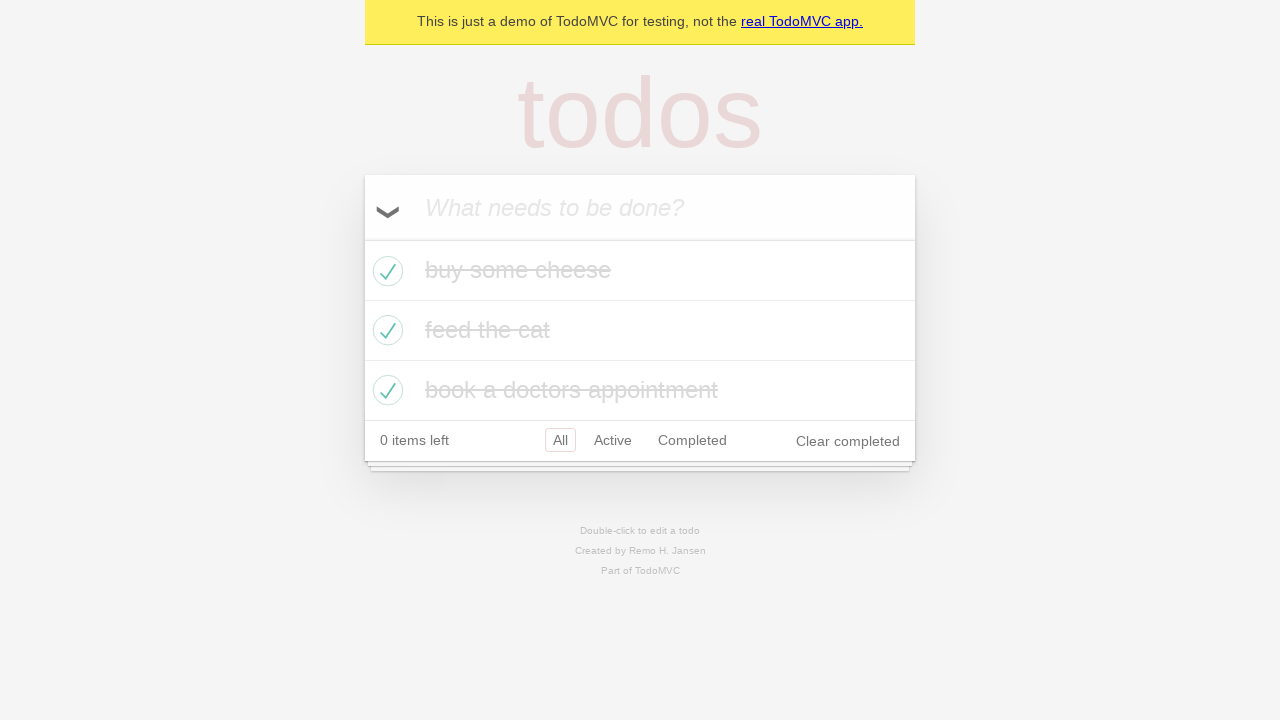

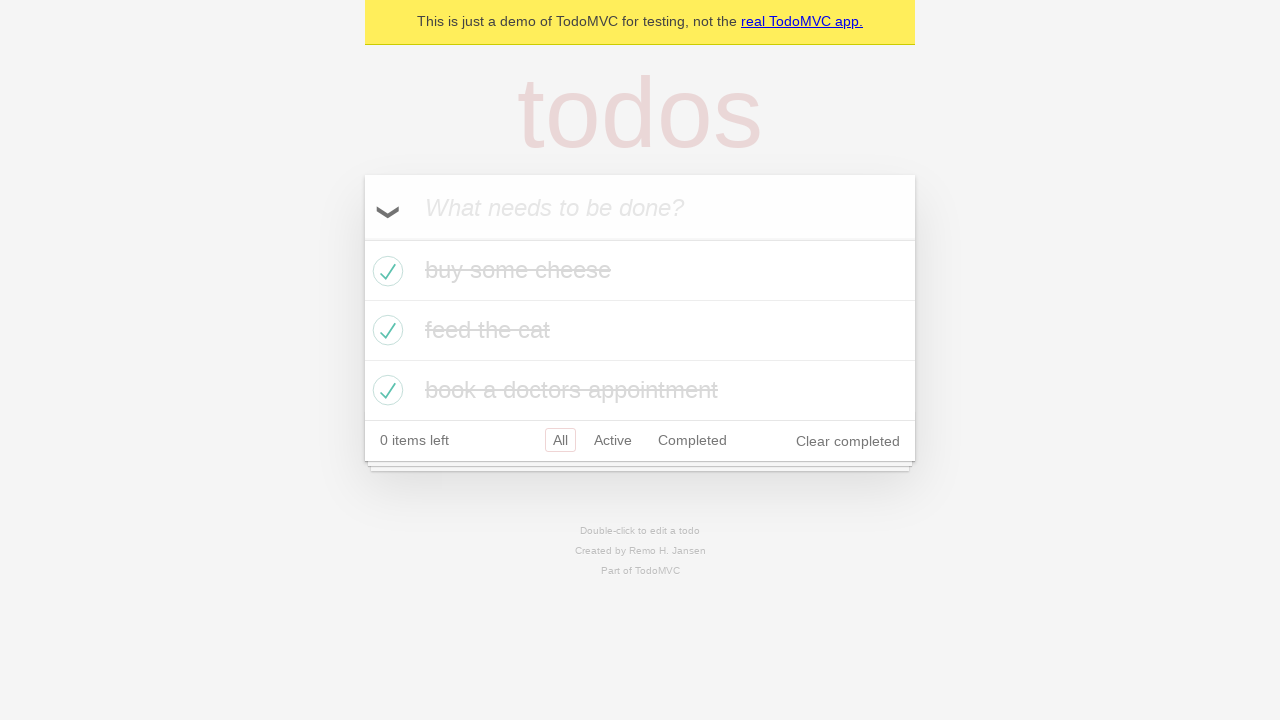